Tests scrolling from a footer element with offset to reveal a checkbox inside a nested iframe

Starting URL: https://www.selenium.dev/selenium/web/scrolling_tests/frame_with_nested_scrolling_frame_out_of_view.html

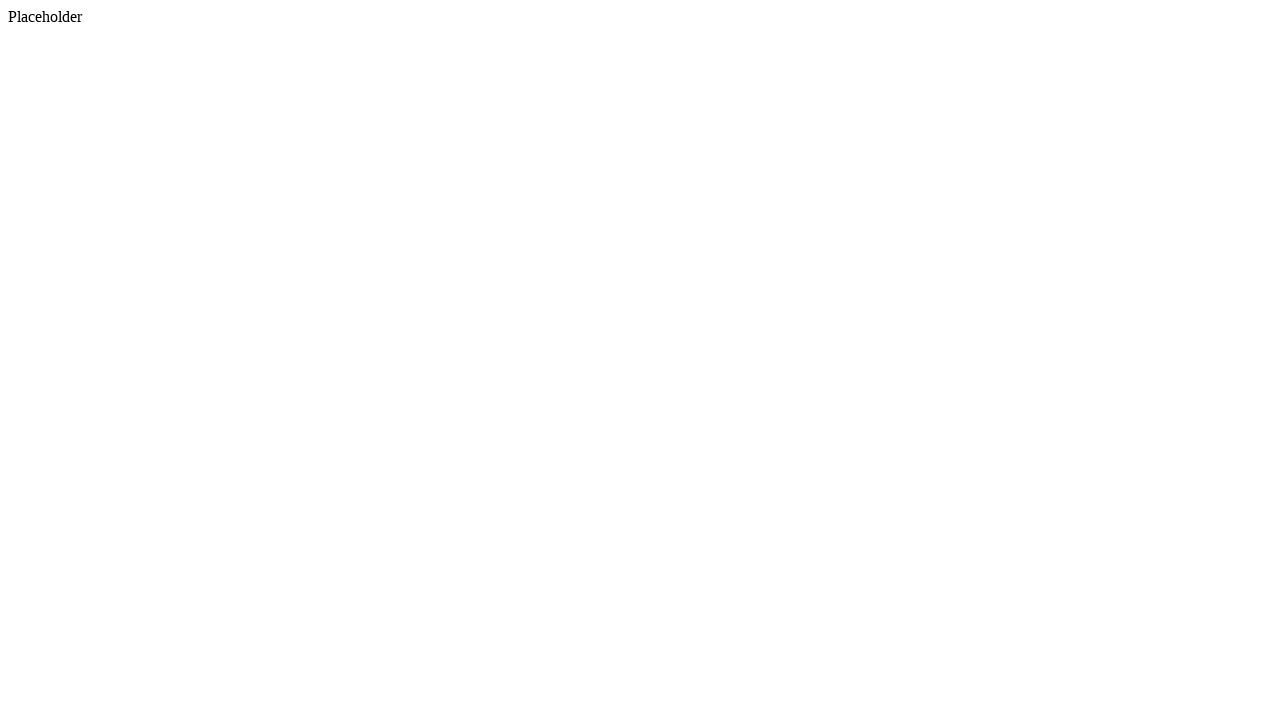

Scrolled footer element into view
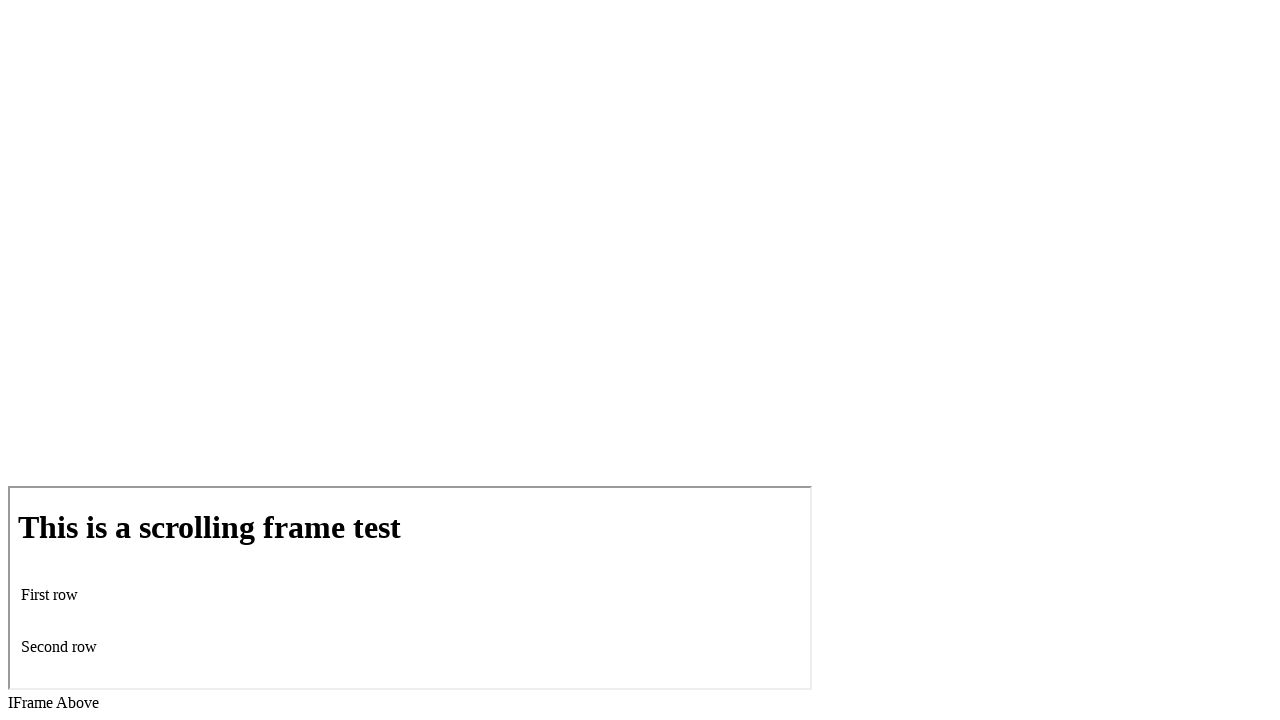

Scrolled checkbox inside nested iframe into view with offset
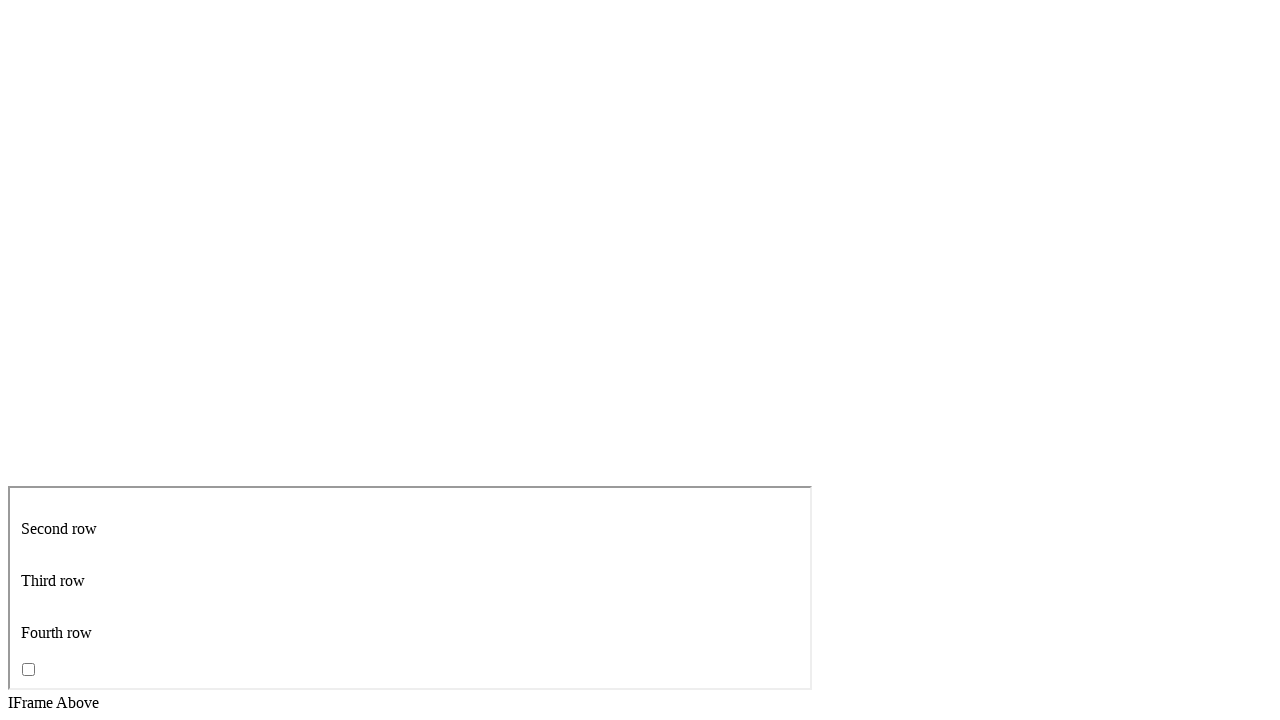

Confirmed checkbox is visible
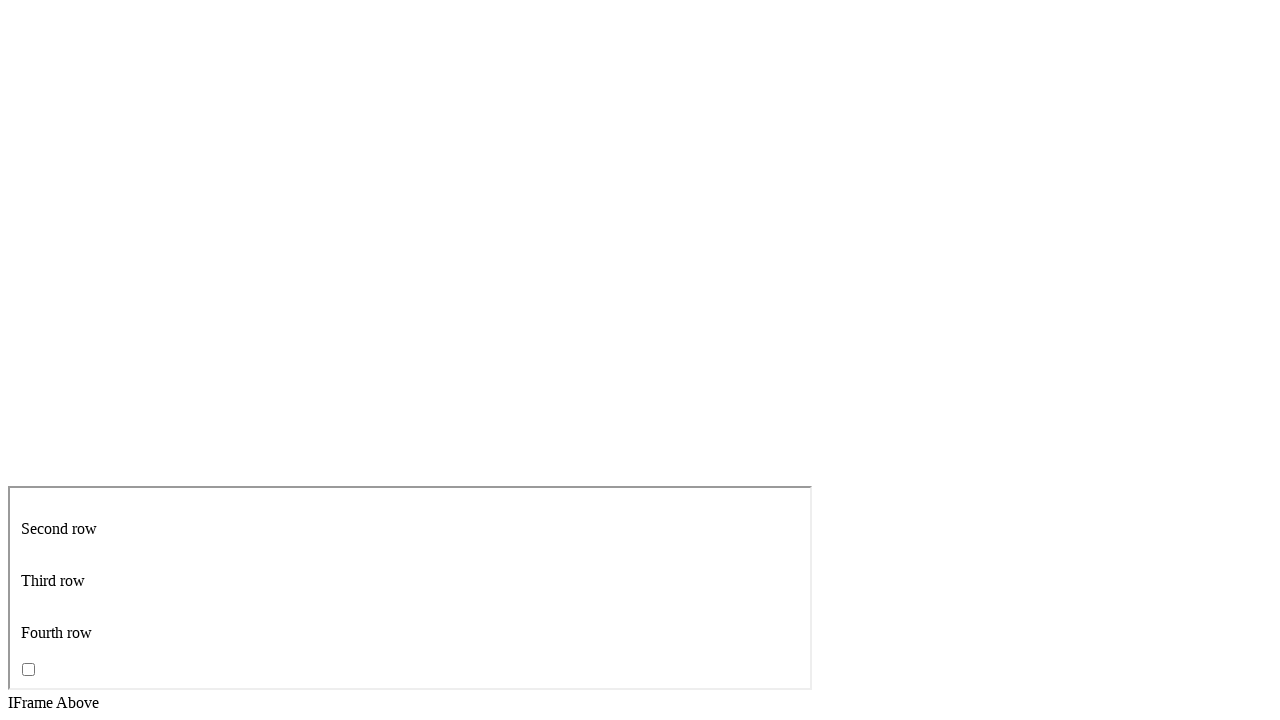

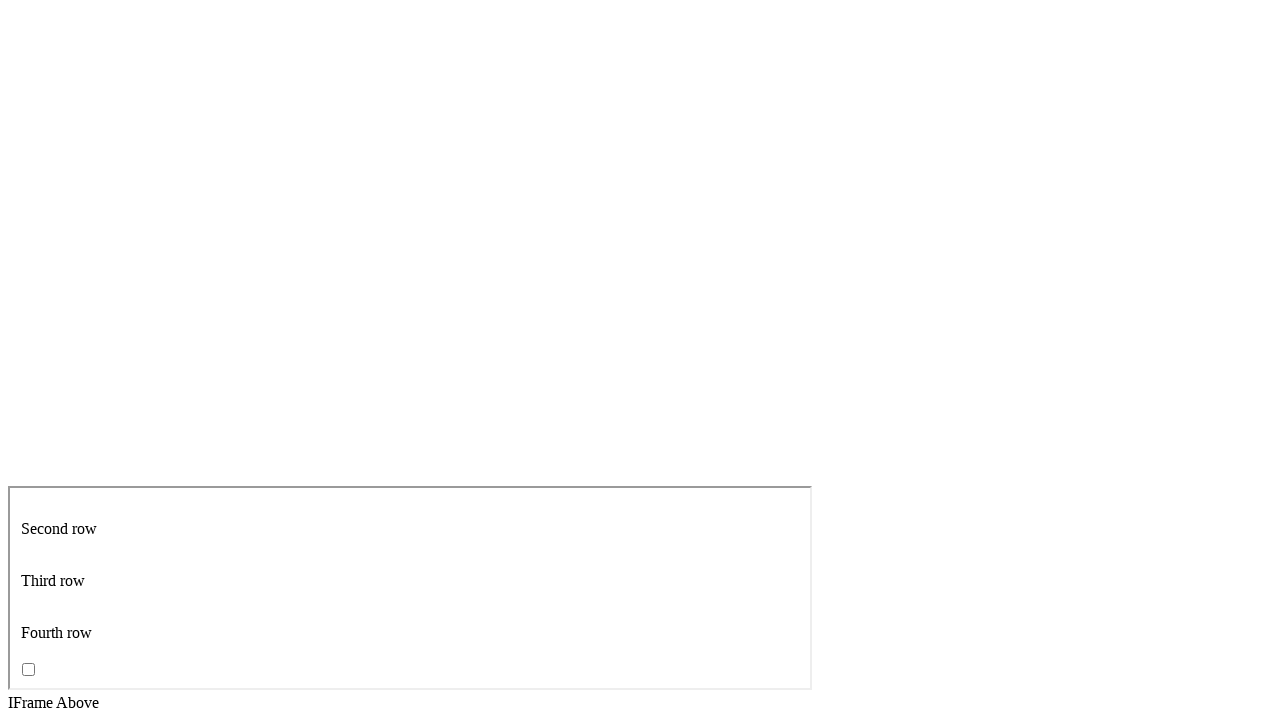